Navigates to Freshworks homepage and verifies the h1 header text contains expected content

Starting URL: https://www.freshworks.com/

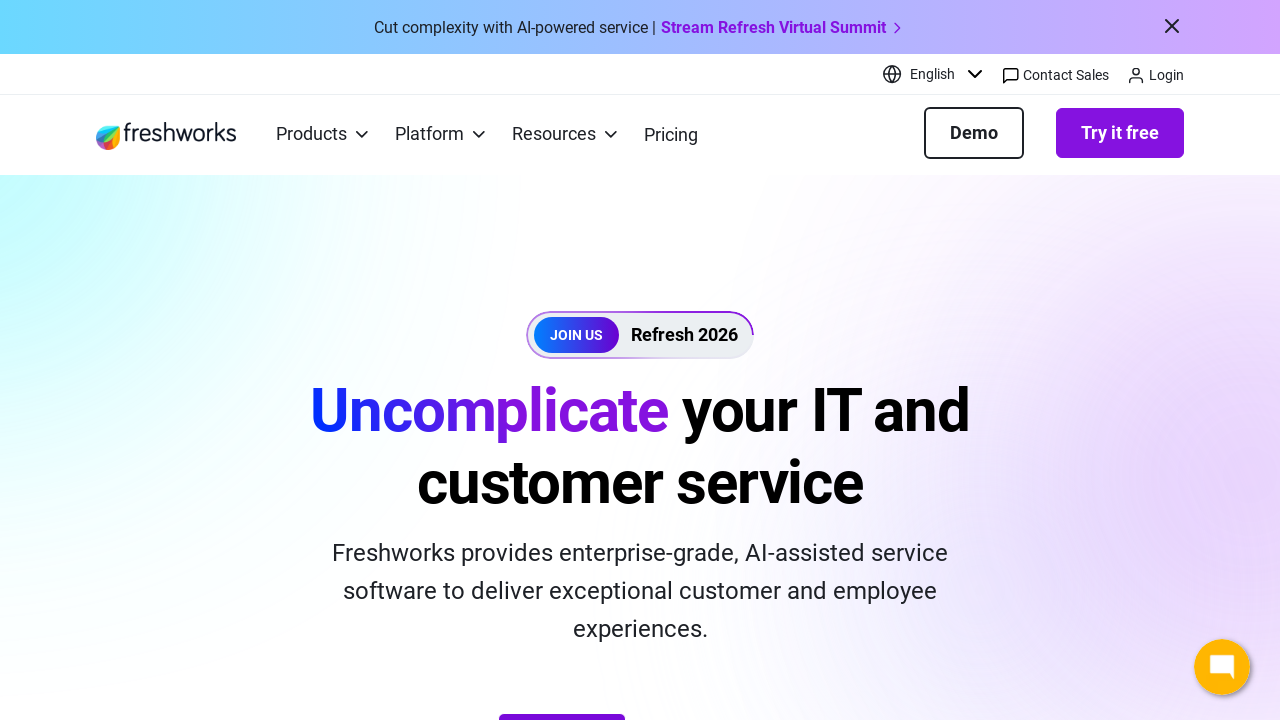

Navigated to Freshworks homepage
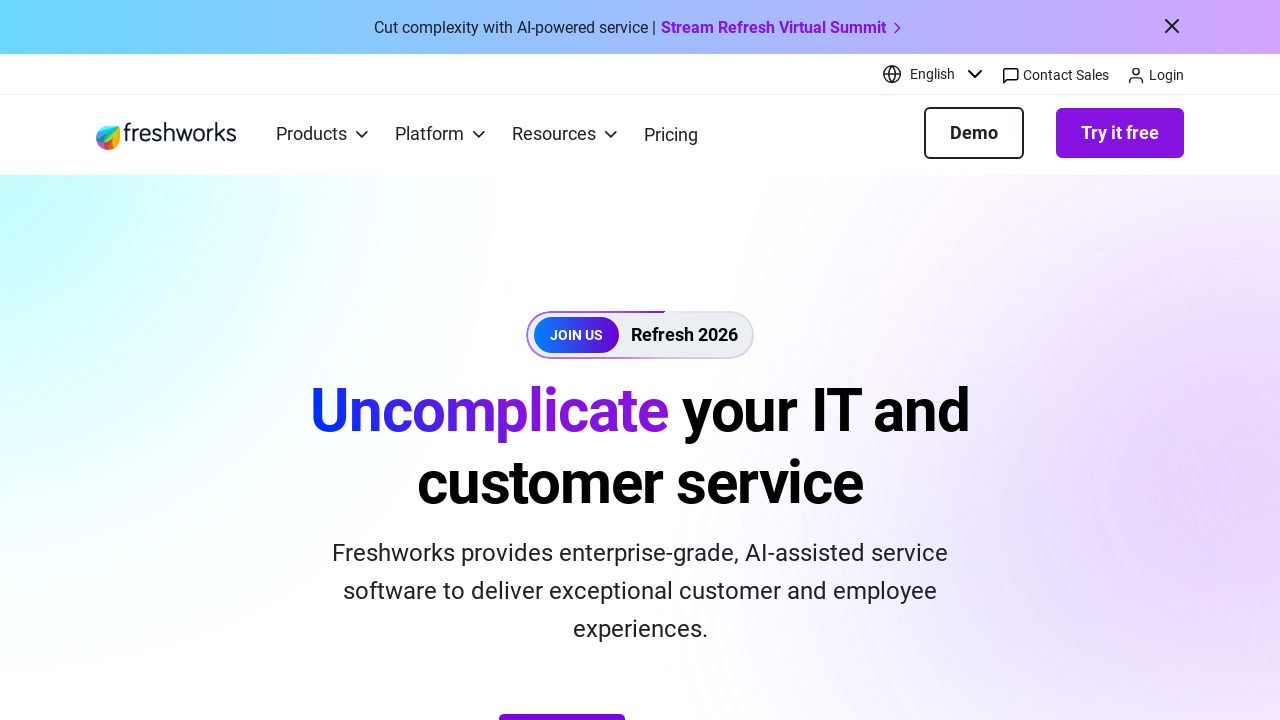

Retrieved h1 header text content
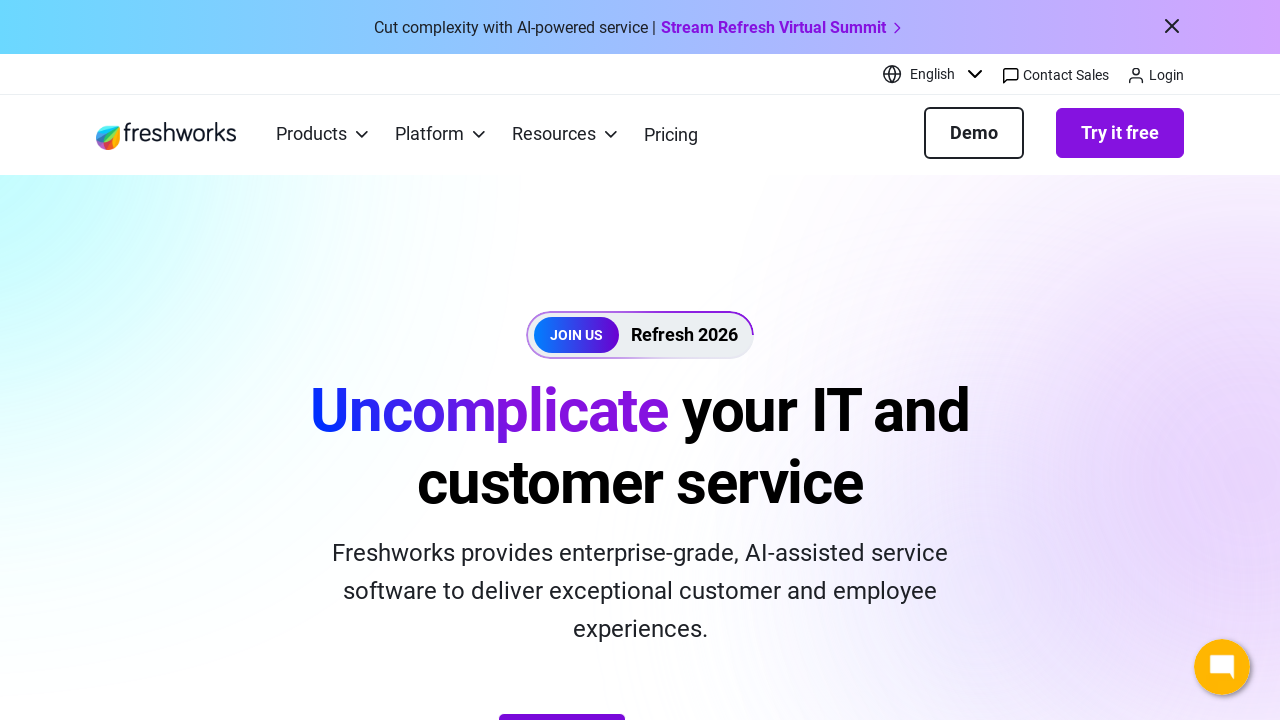

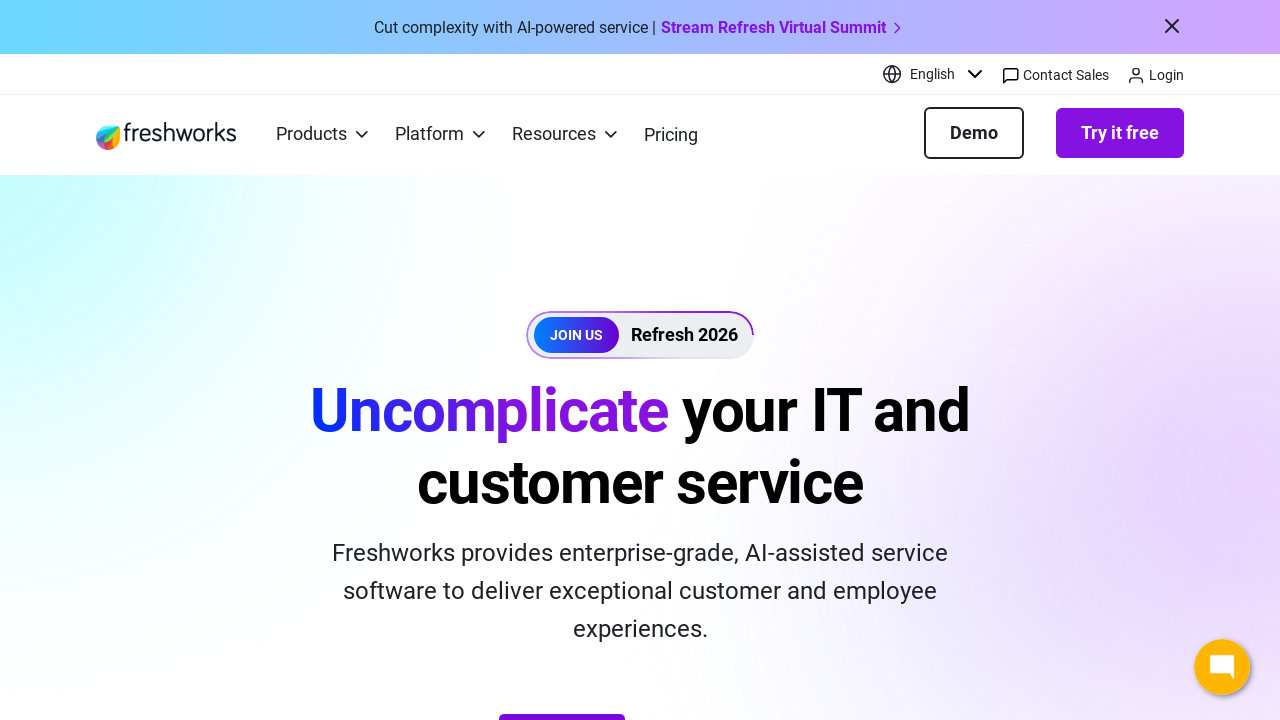